Tests window handling by clicking a link that opens a new window, extracting text from the child window, and using that text to fill a form field in the parent window

Starting URL: https://www.rahulshettyacademy.com/loginpagePractise/

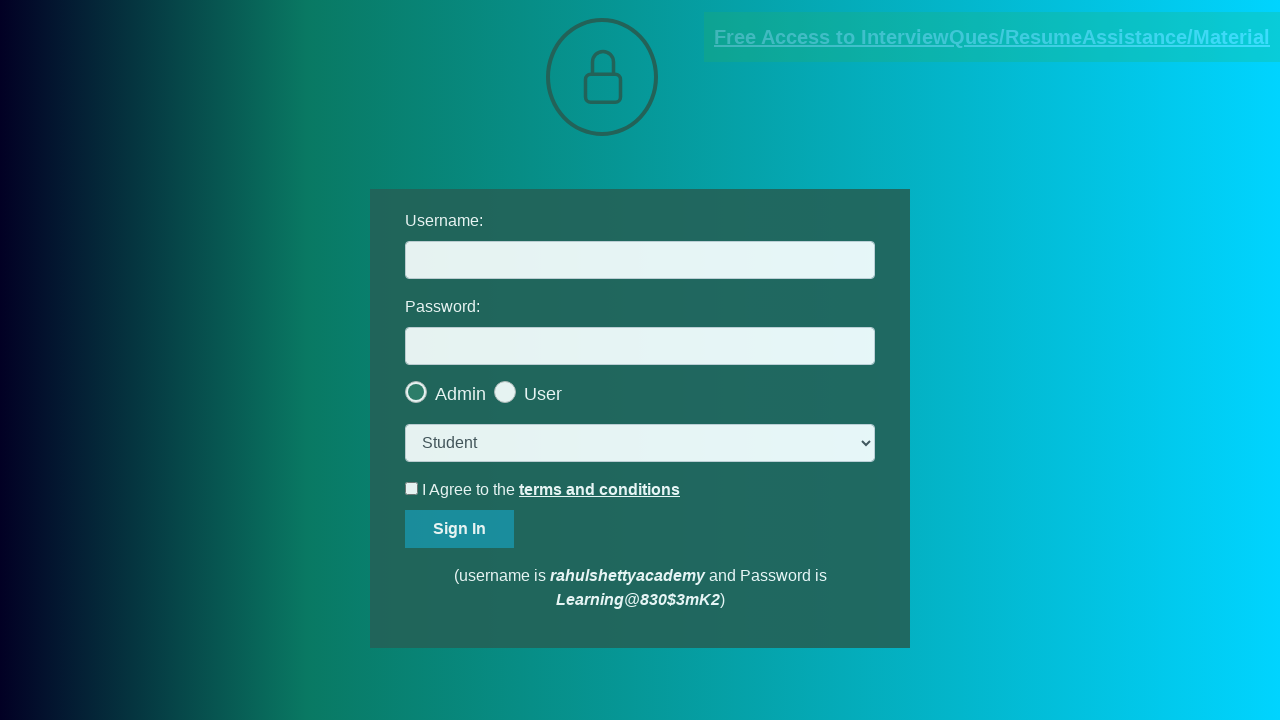

Clicked blinking text link to open new window at (992, 37) on .blinkingText
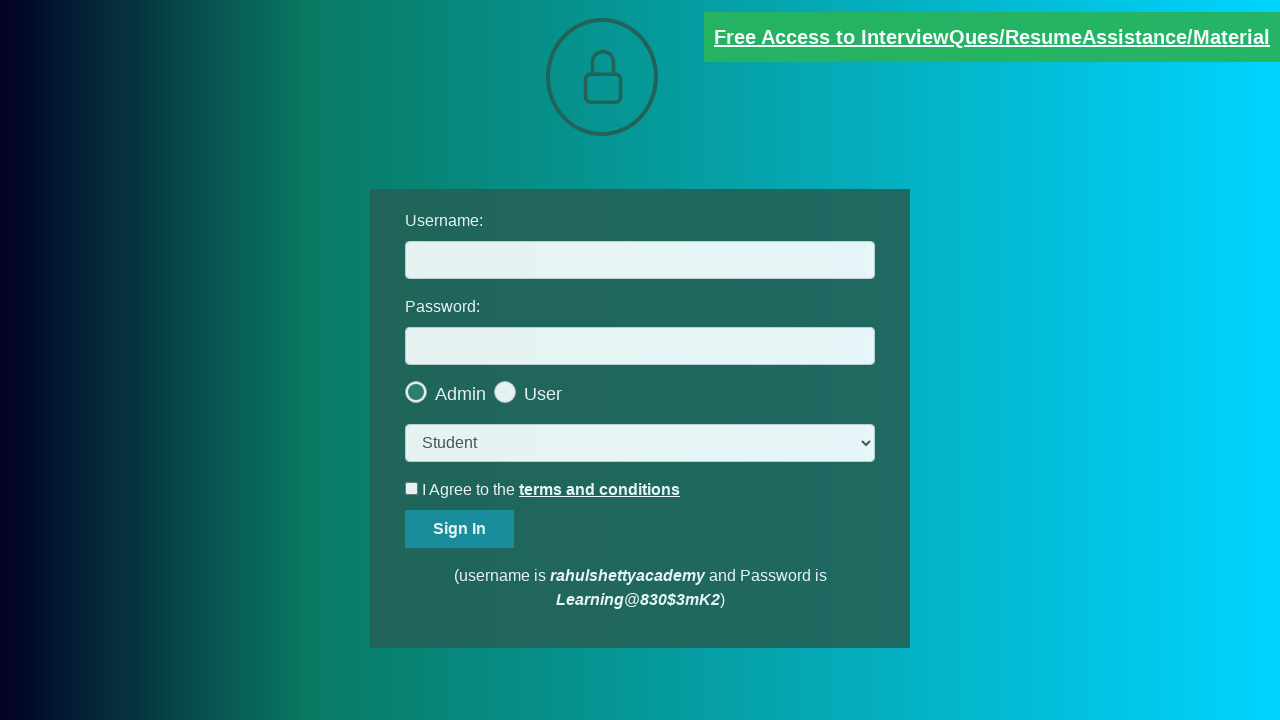

New window opened and captured
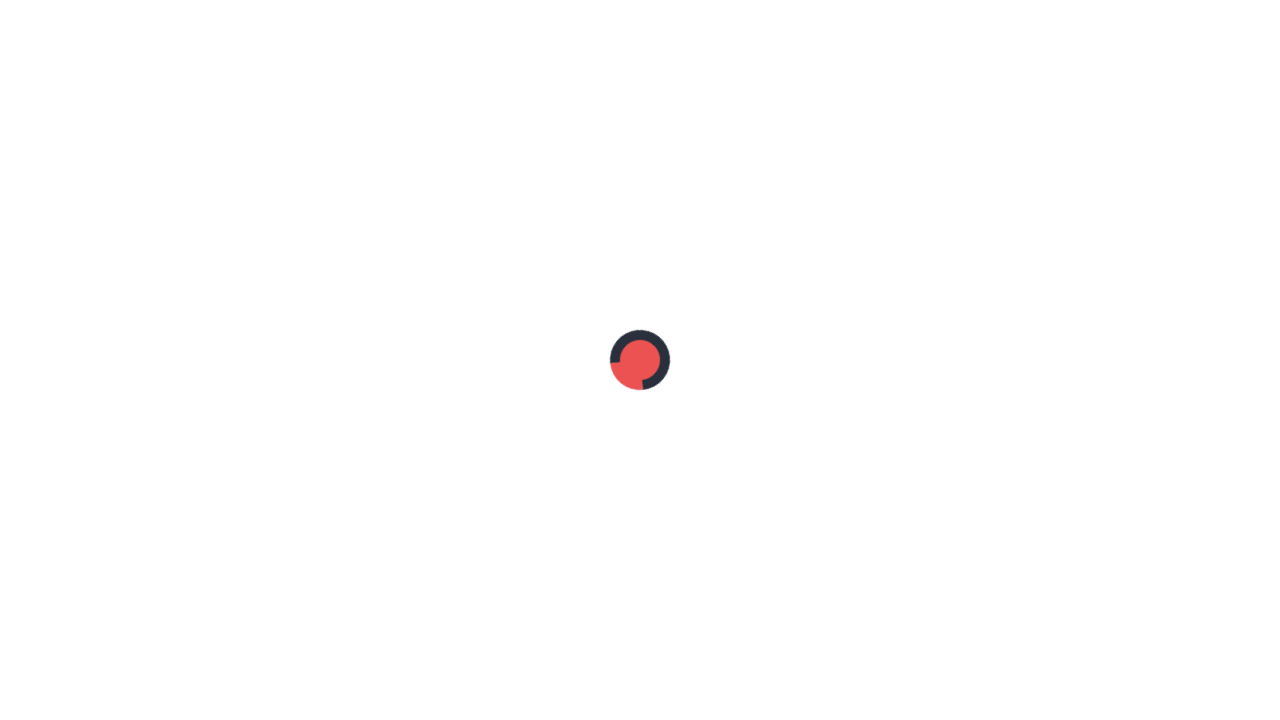

Extracted text content from new window
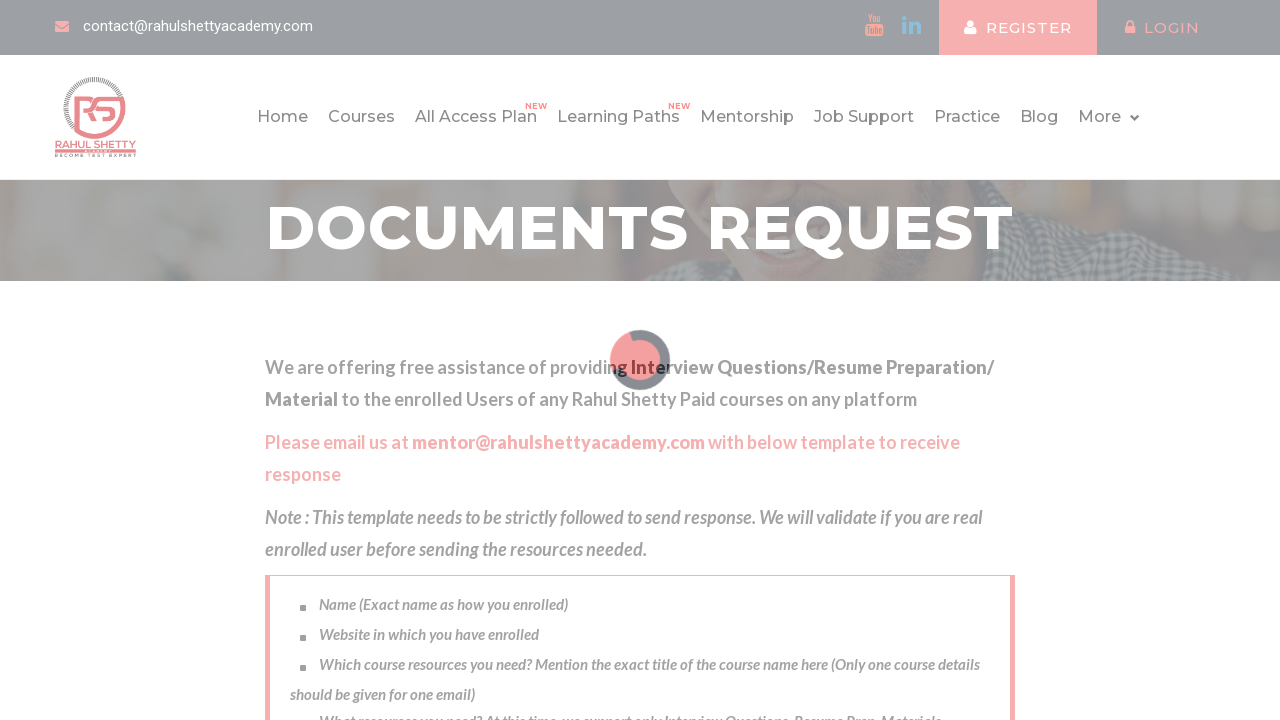

Parsed email from text: mentor@rahulshettyacademy.com
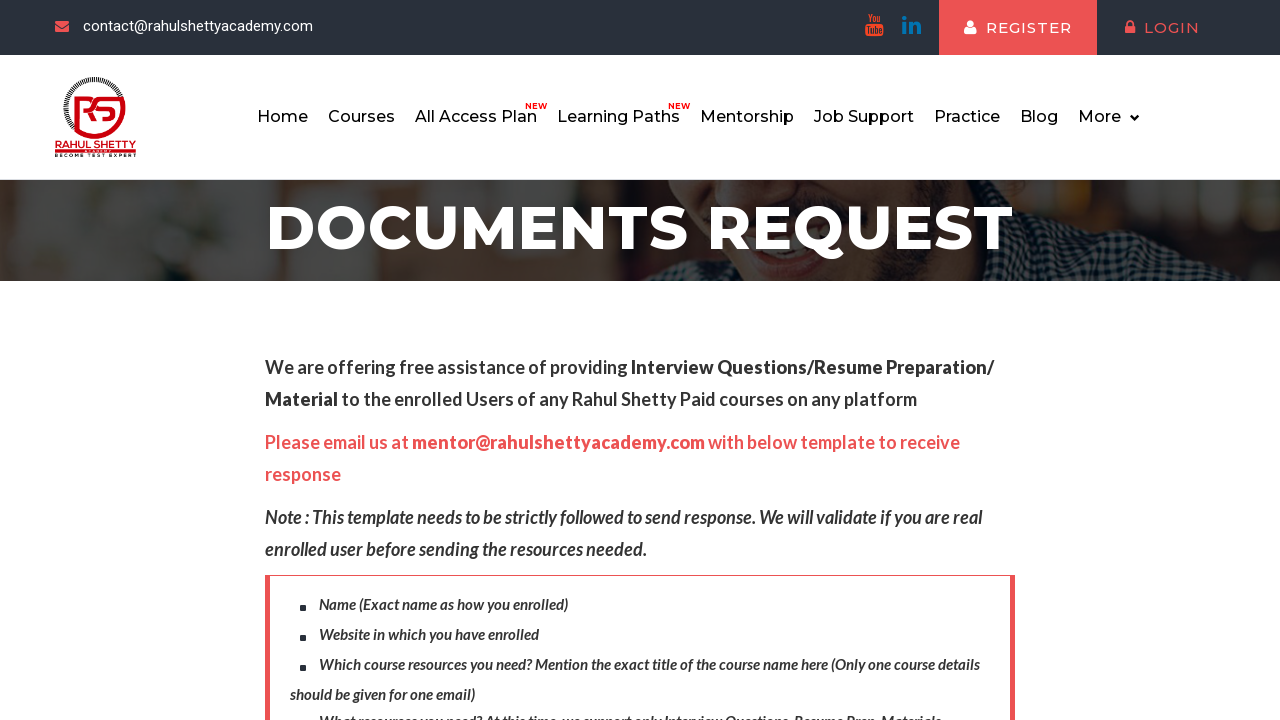

Filled username field with extracted email: mentor@rahulshettyacademy.com on #username
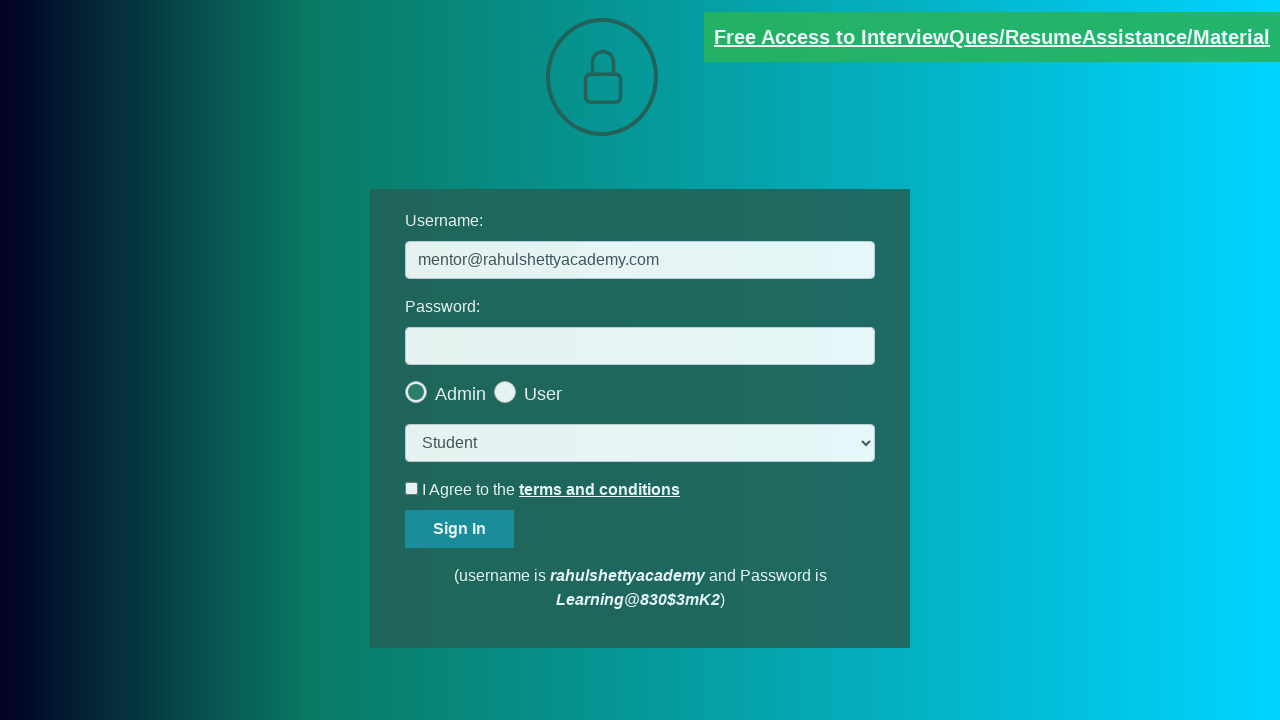

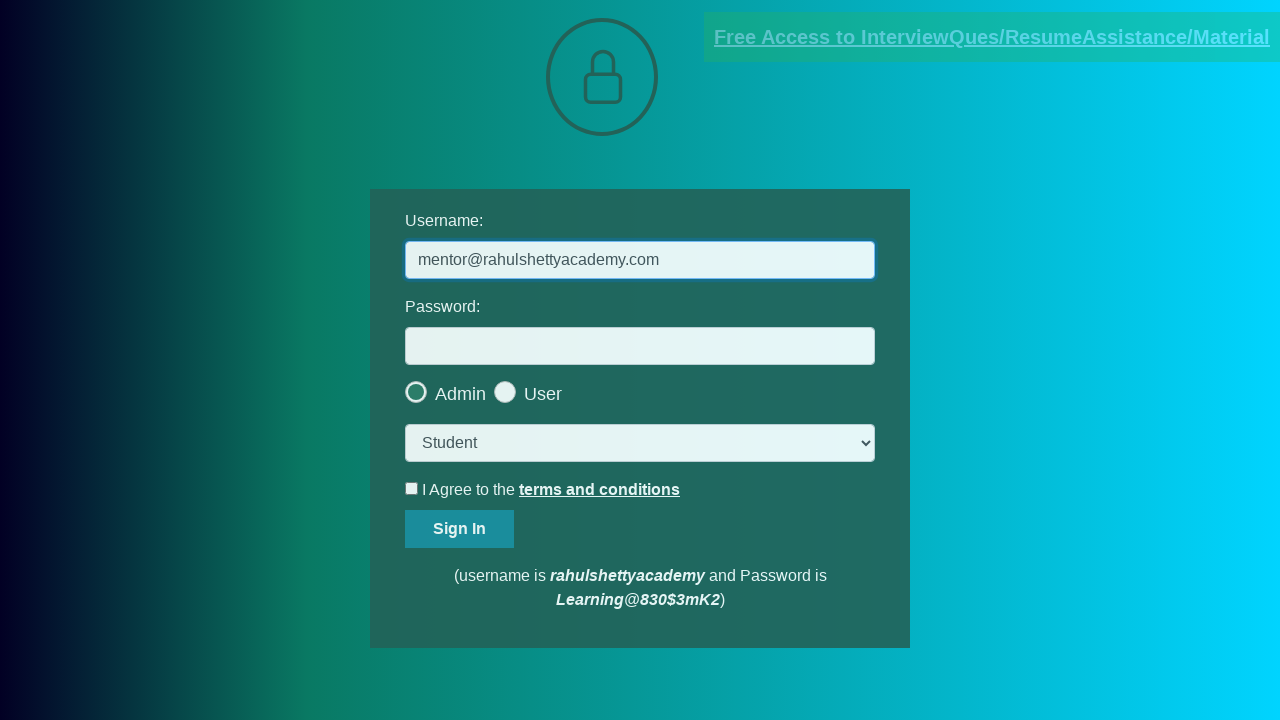